Tests that canceled changes don't persist by editing an employee name, clicking cancel, and verifying the original name is restored

Starting URL: https://devmountain-qa.github.io/employee-manager/1.2_Version/index.html

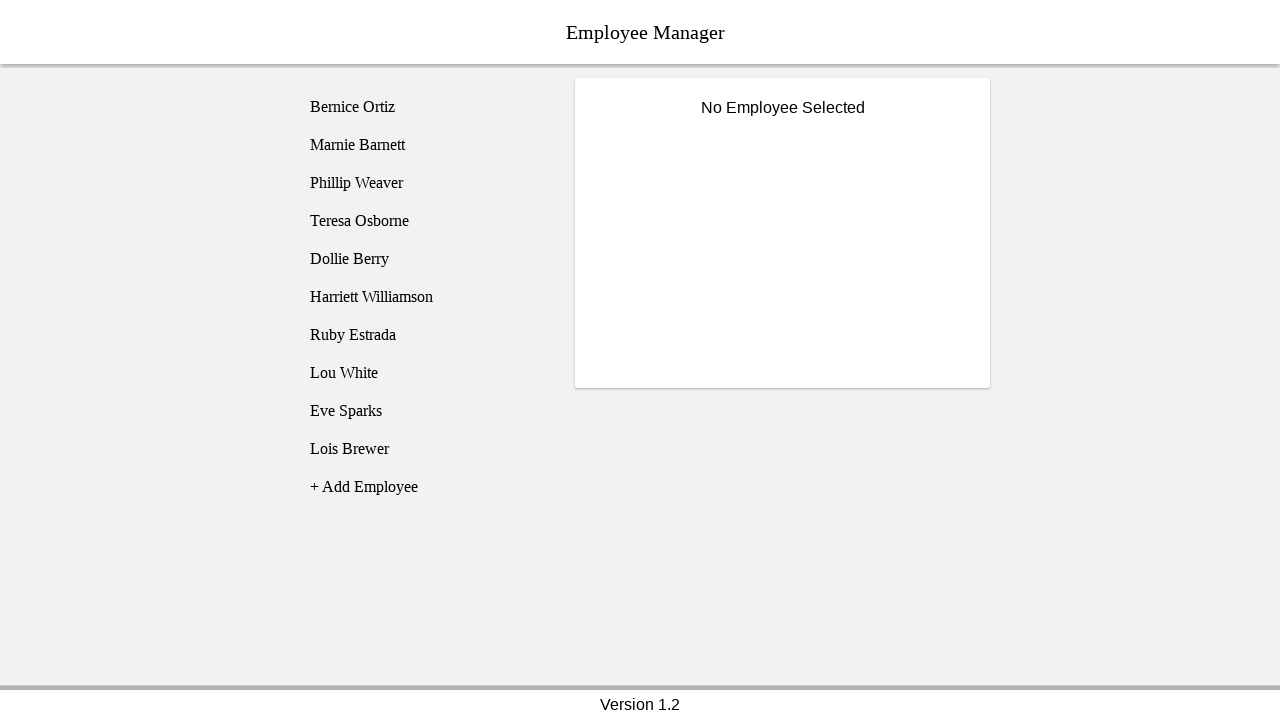

Clicked on Phillip Weaver employee at (425, 183) on [name='employee3']
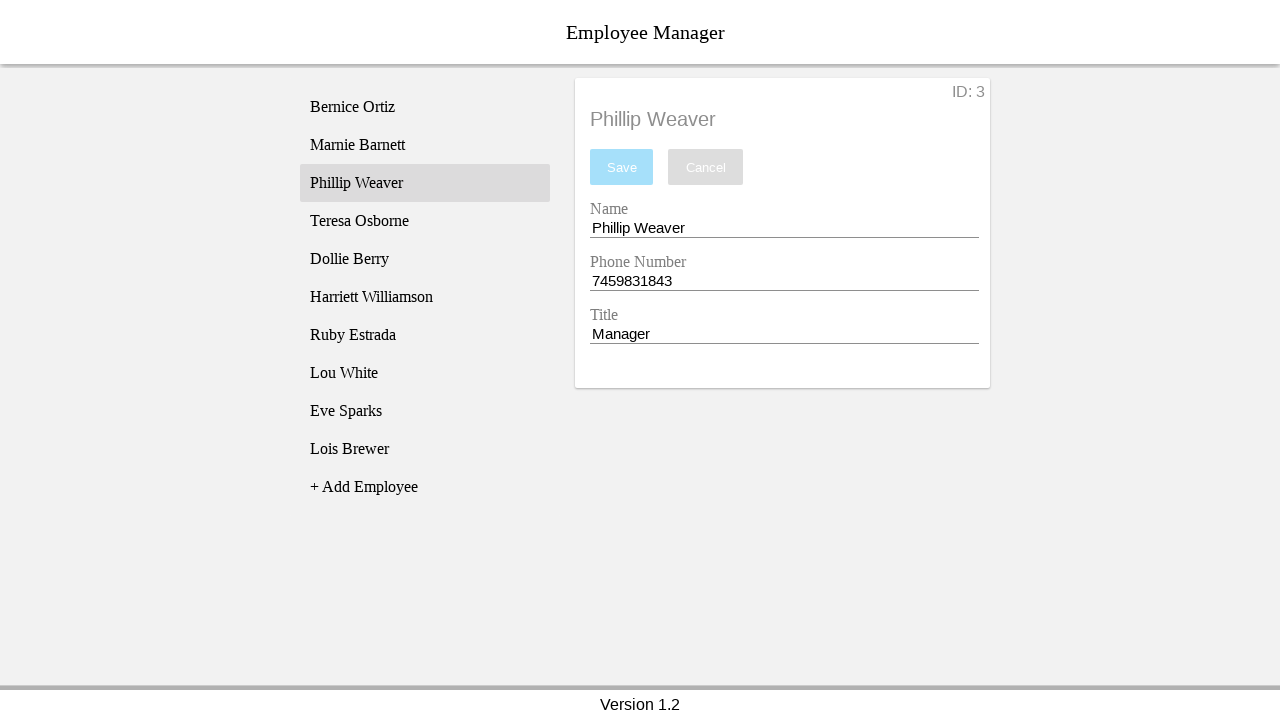

Name input field became visible
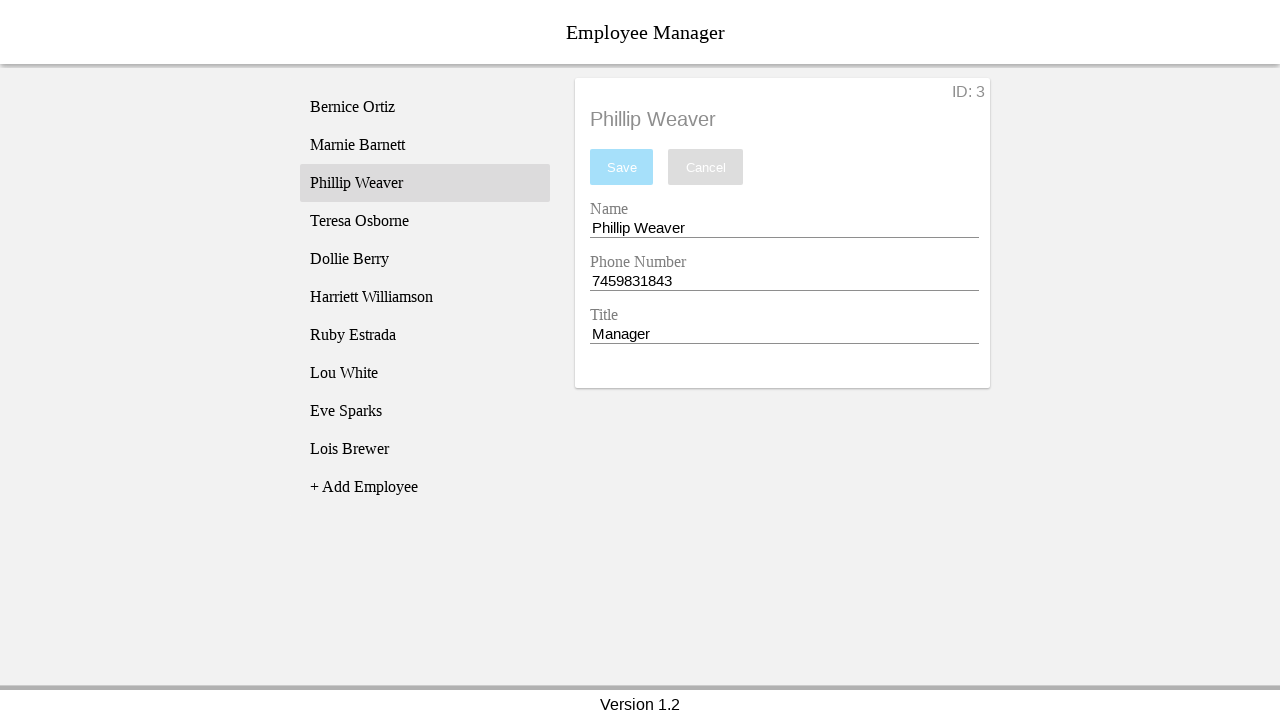

Filled name field with 'Test Name' on [name='nameEntry']
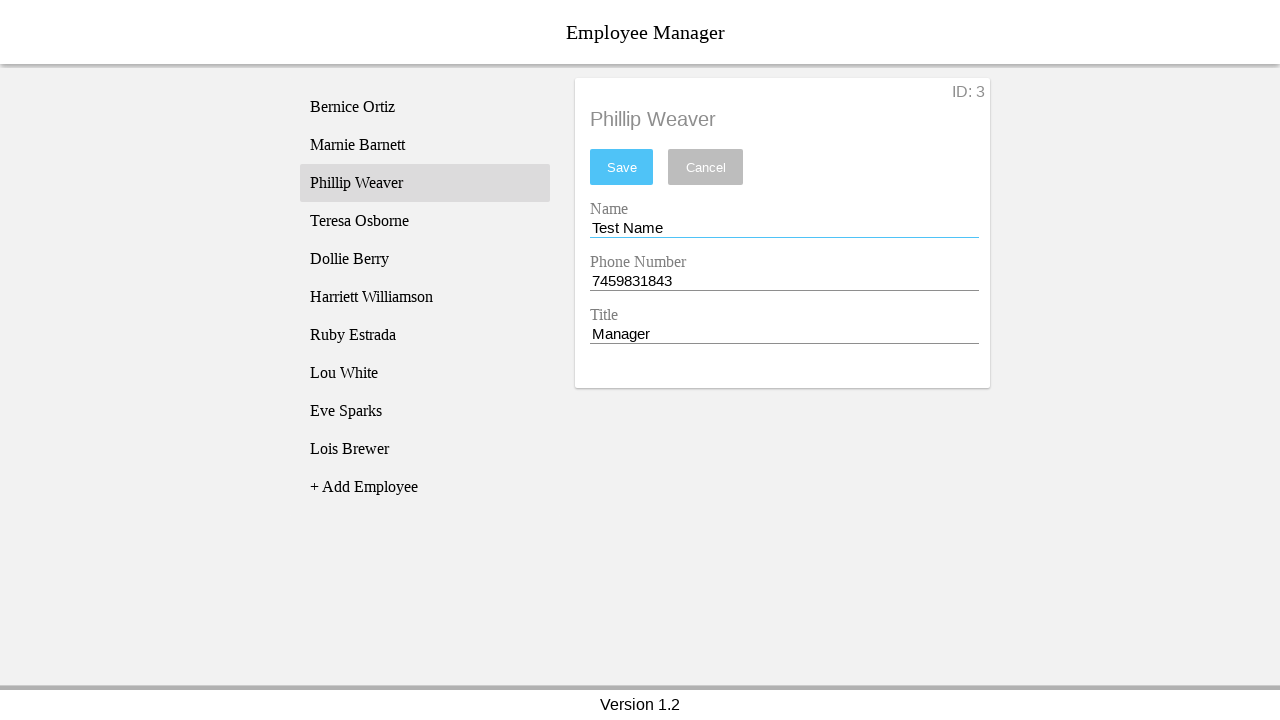

Clicked cancel button to discard changes at (706, 167) on [name='cancel']
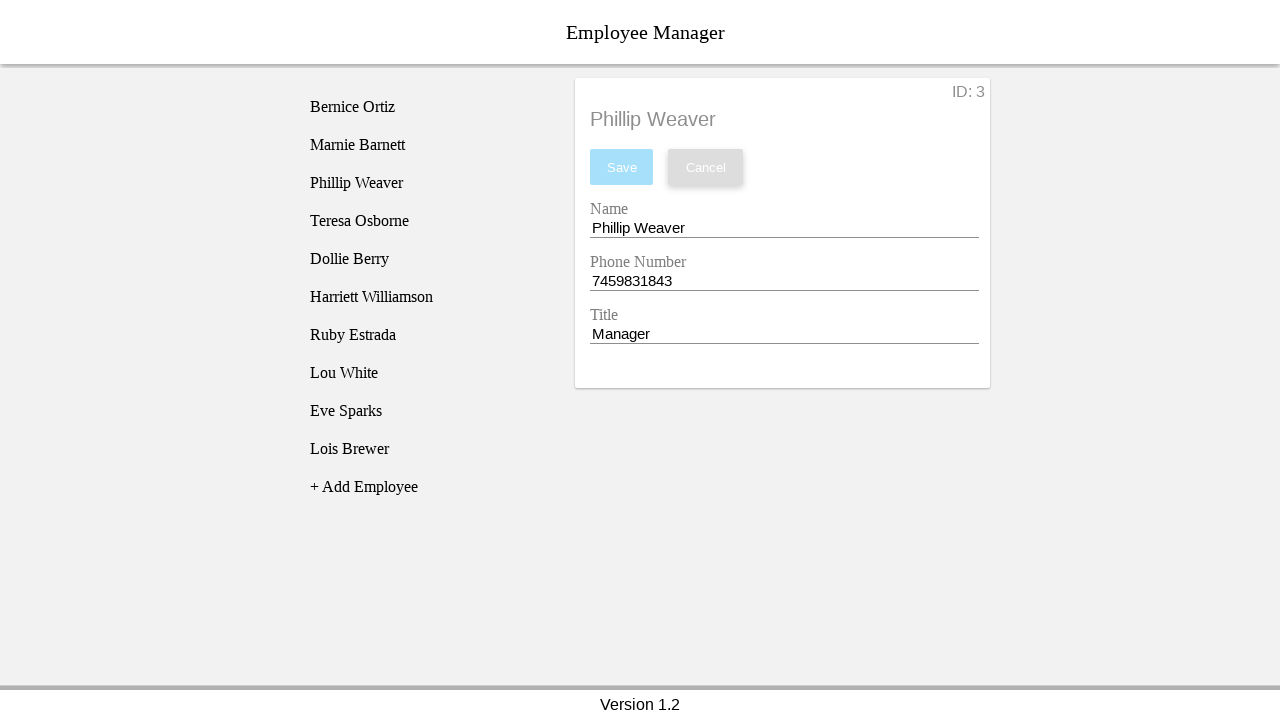

Verified that name field reverted to original 'Phillip Weaver'
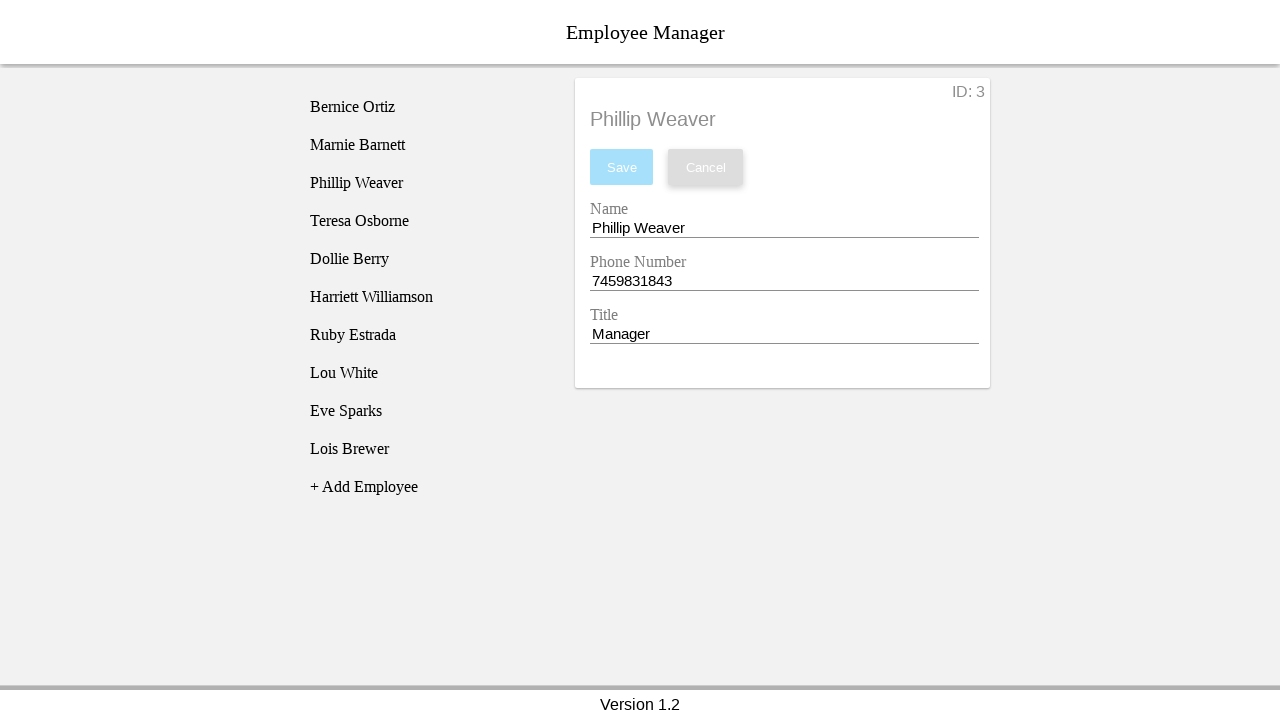

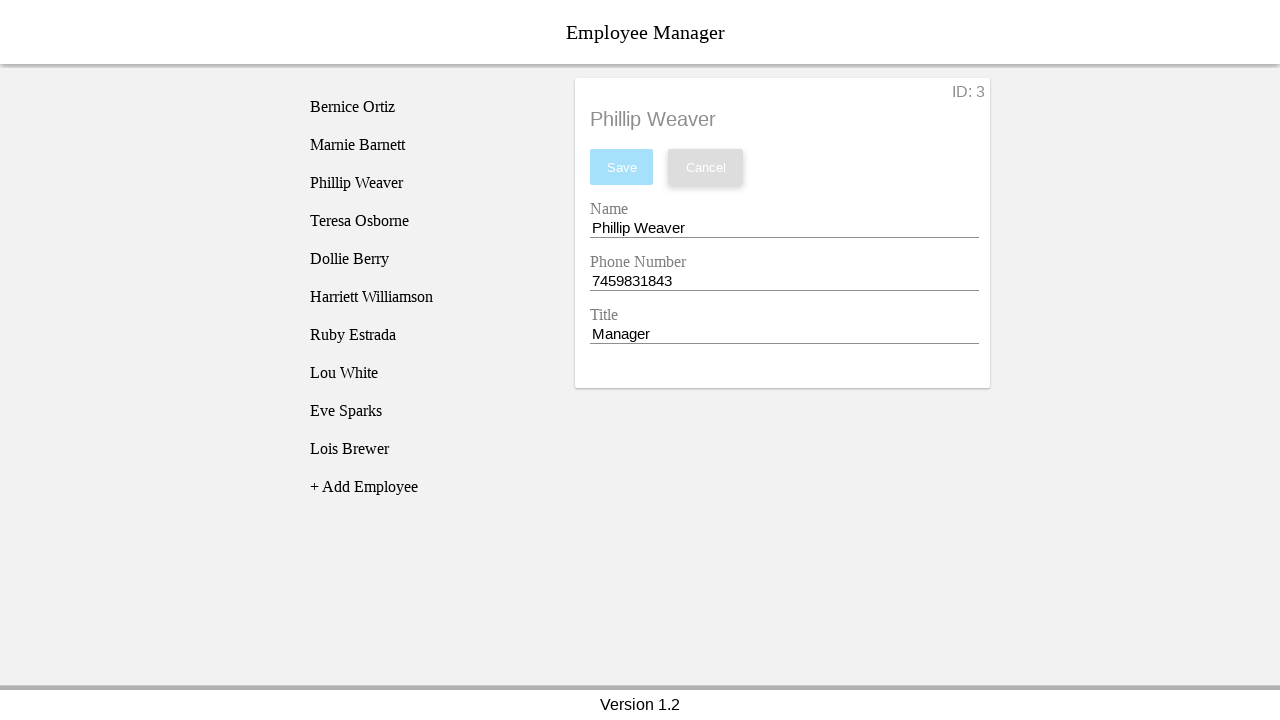